Tests multi-select dropdown functionality by selecting multiple options from a car selection dropdown and then deselecting all

Starting URL: https://www.w3schools.com/tags/tryit.asp?filename=tryhtml_select_multiple

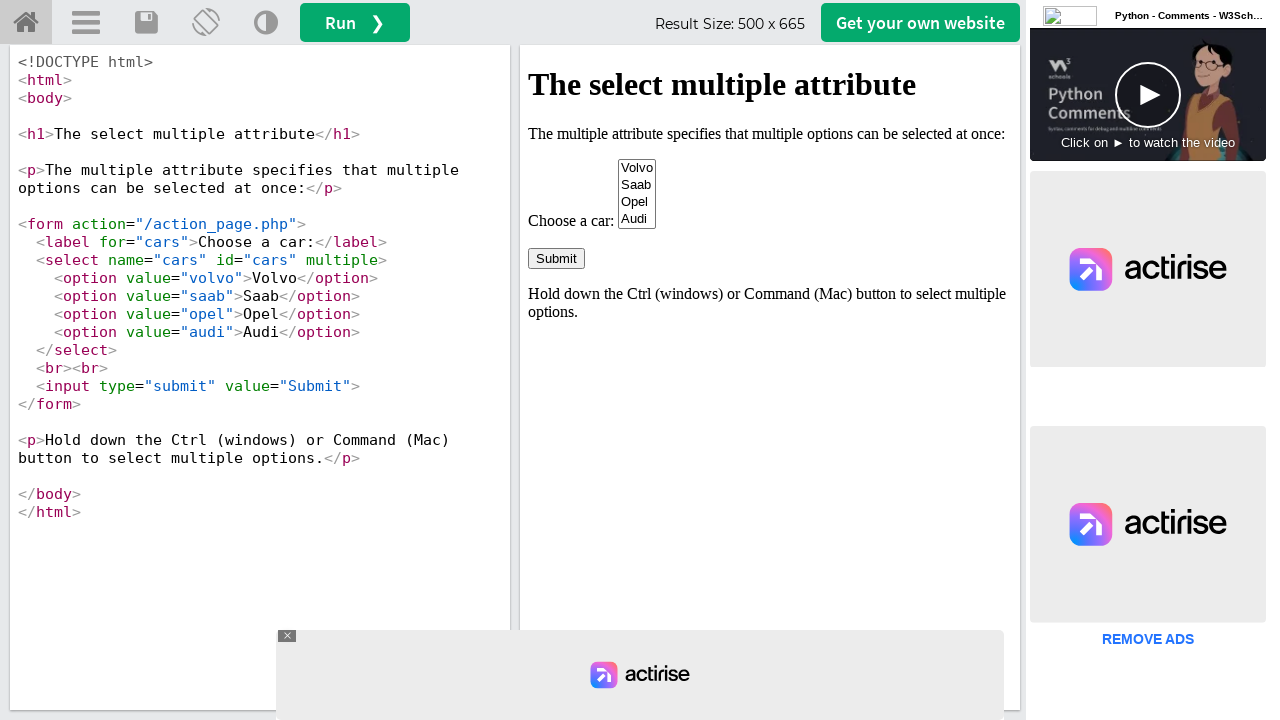

Located iframe with id 'iframeResult' containing the demo
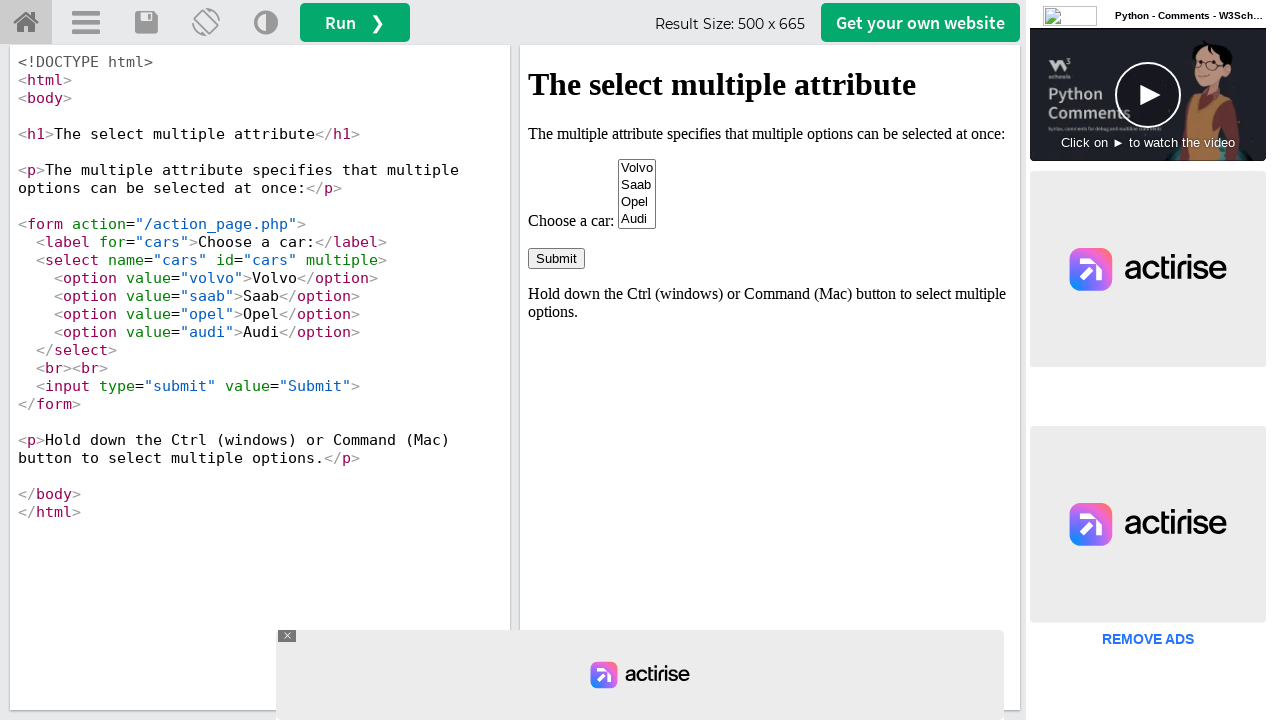

Located multi-select dropdown with name 'cars'
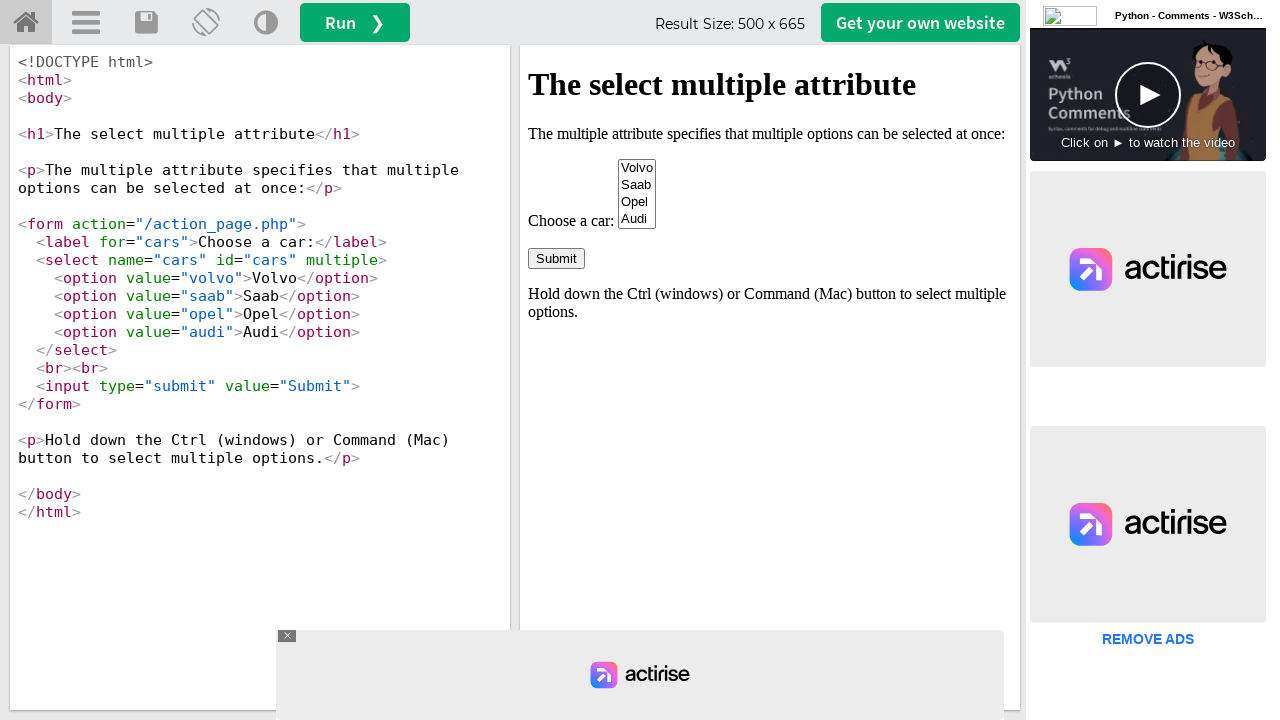

Selected option at index 0 from the cars dropdown on #iframeResult >> internal:control=enter-frame >> select[name='cars']
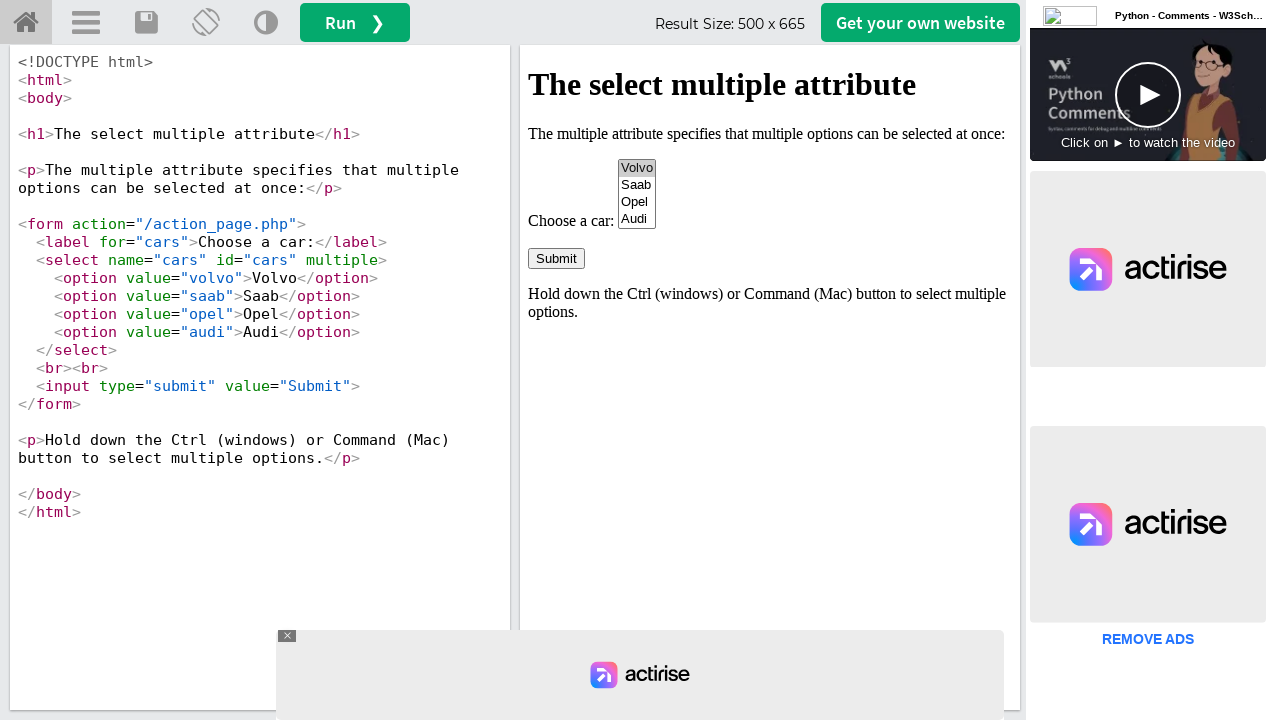

Selected option at index 1 from the cars dropdown on #iframeResult >> internal:control=enter-frame >> select[name='cars']
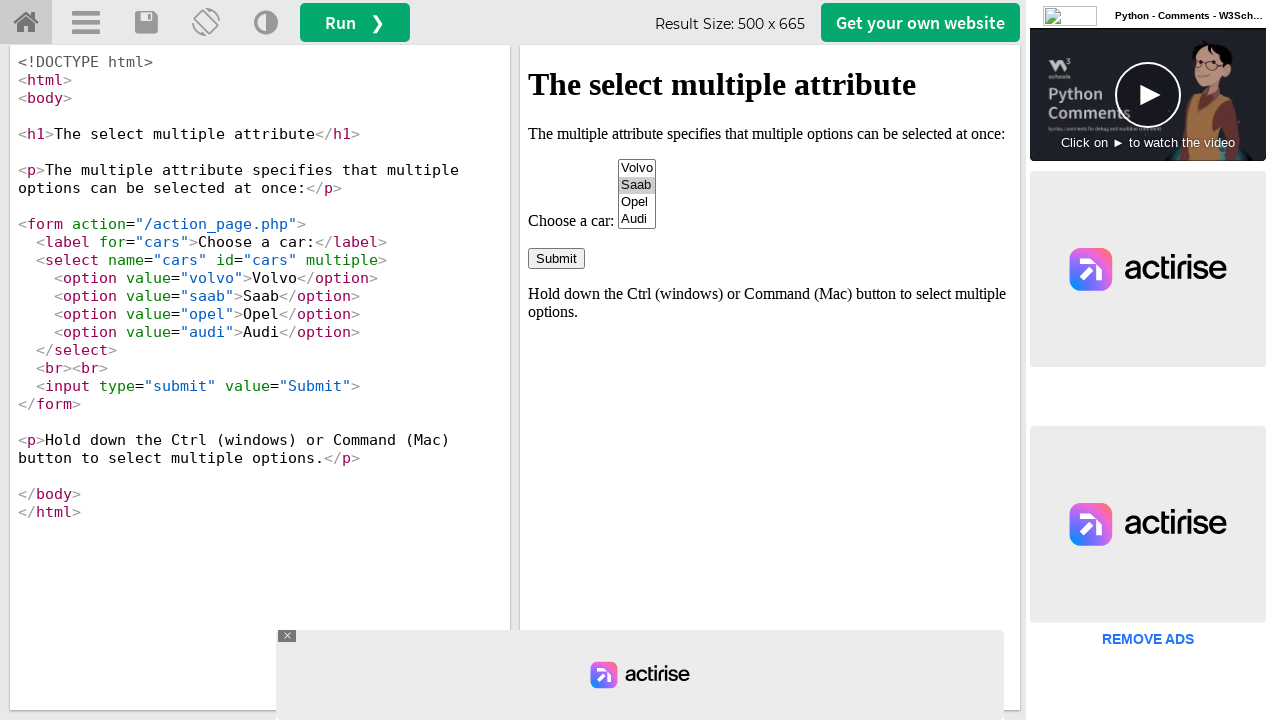

Selected option at index 2 from the cars dropdown on #iframeResult >> internal:control=enter-frame >> select[name='cars']
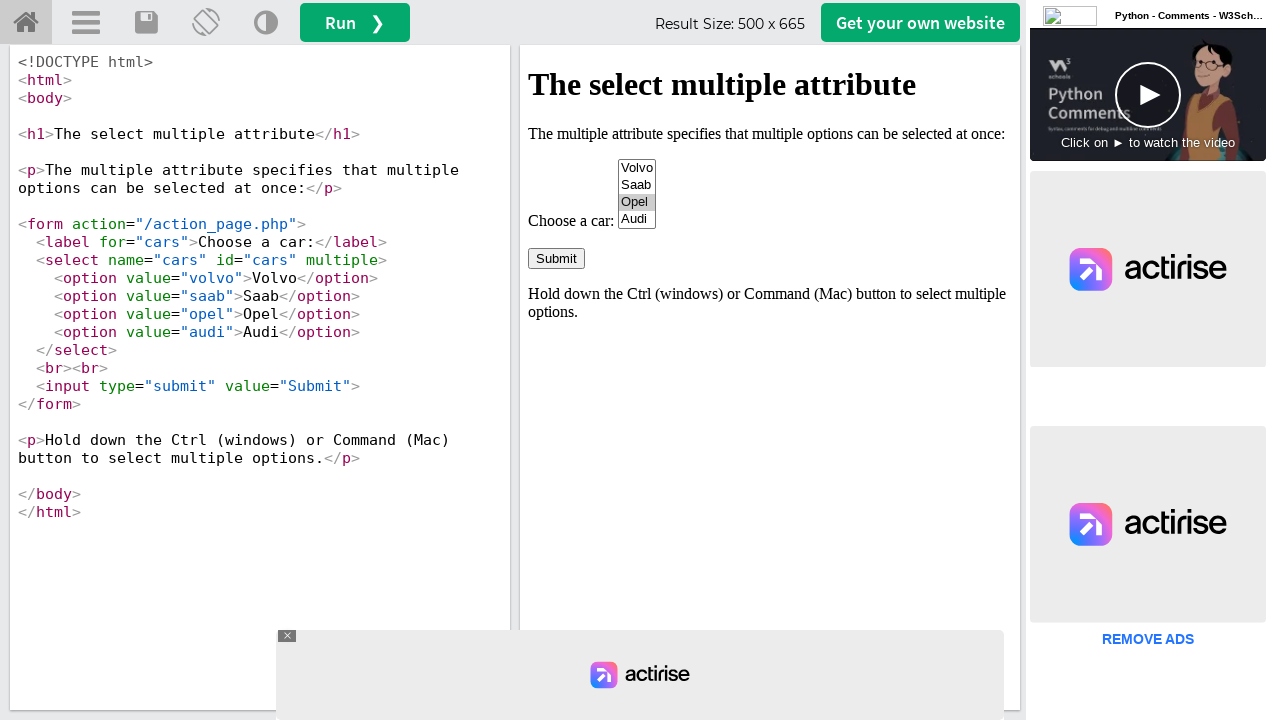

Waited 2 seconds to view the three selected options
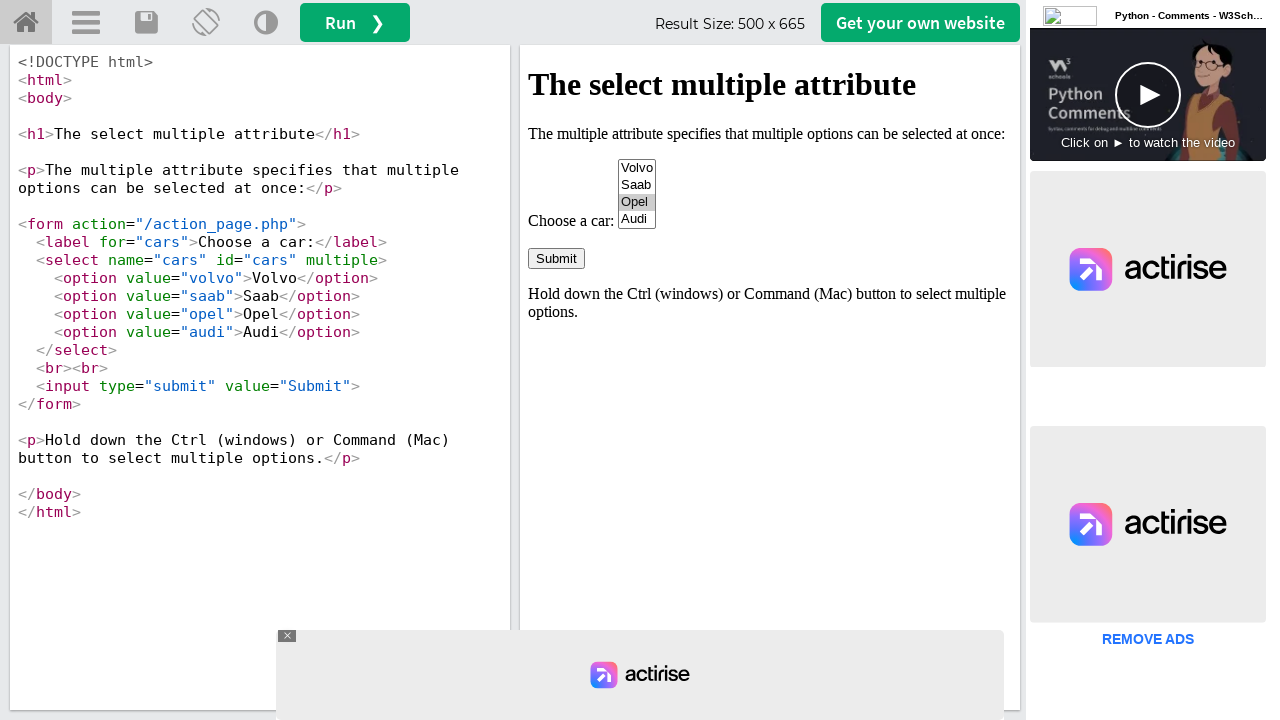

Deselected all options from the cars dropdown on #iframeResult >> internal:control=enter-frame >> select[name='cars']
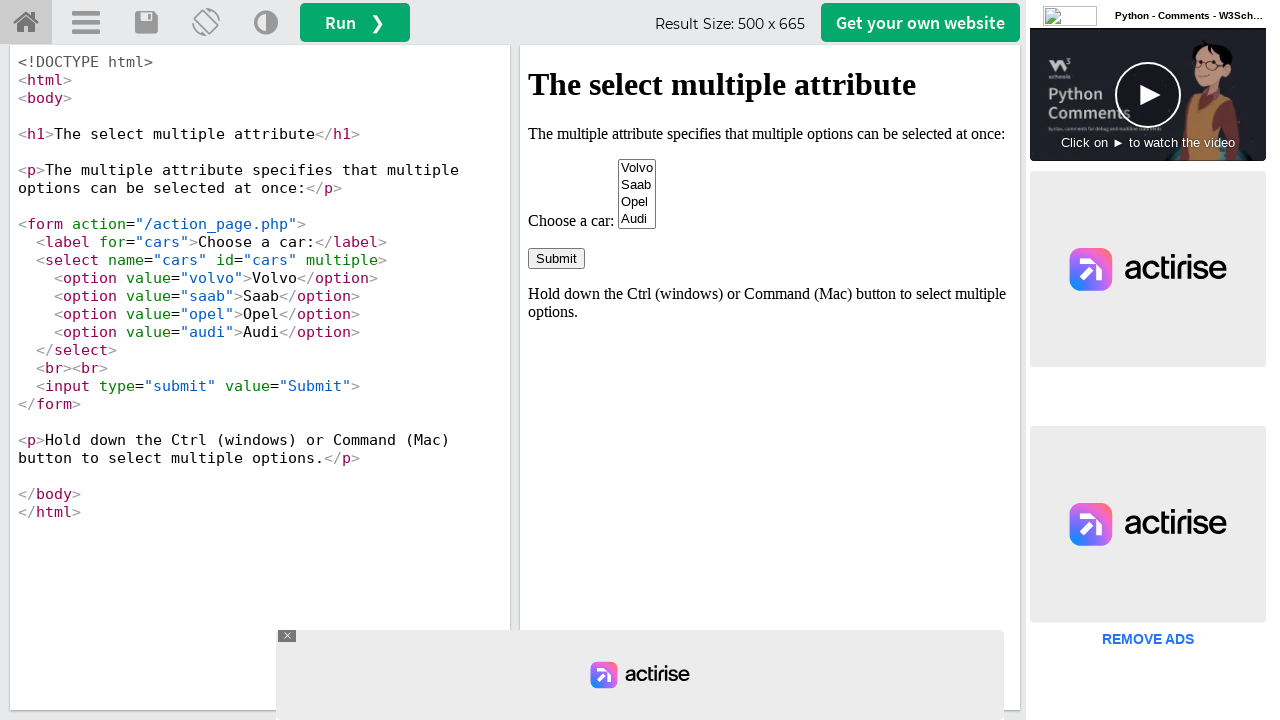

Waited 4 seconds to view the final state with all options deselected
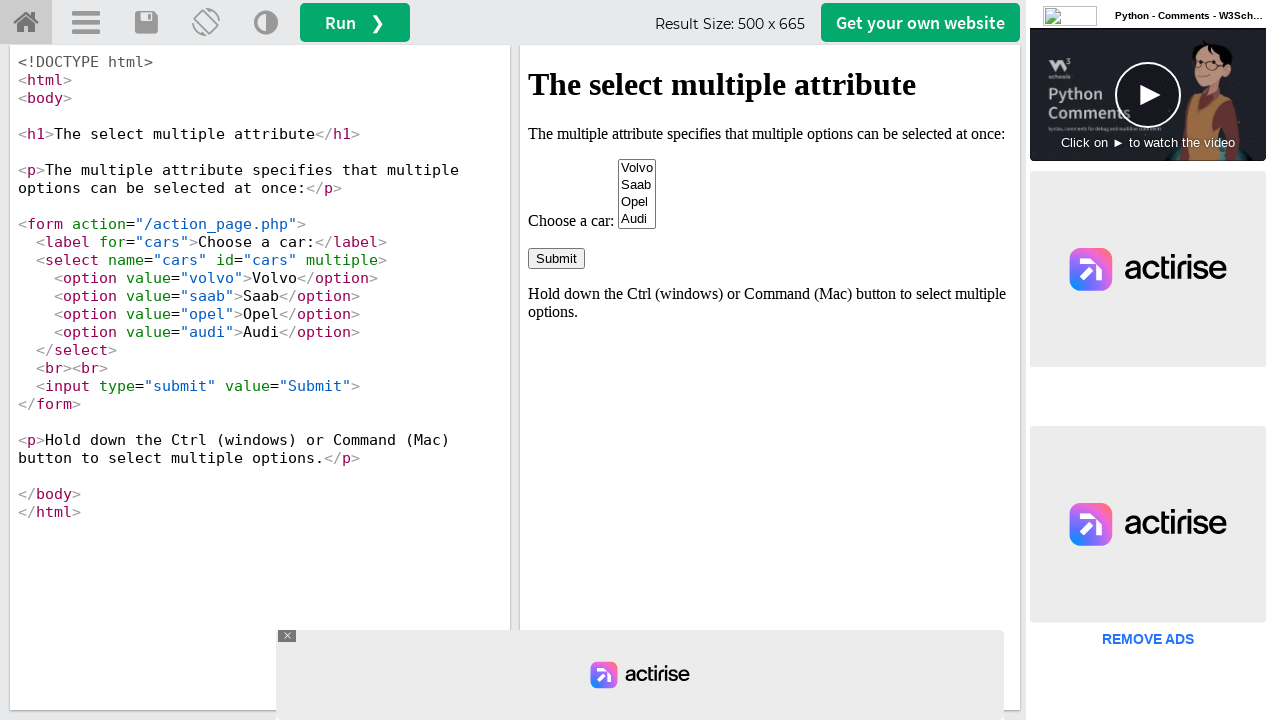

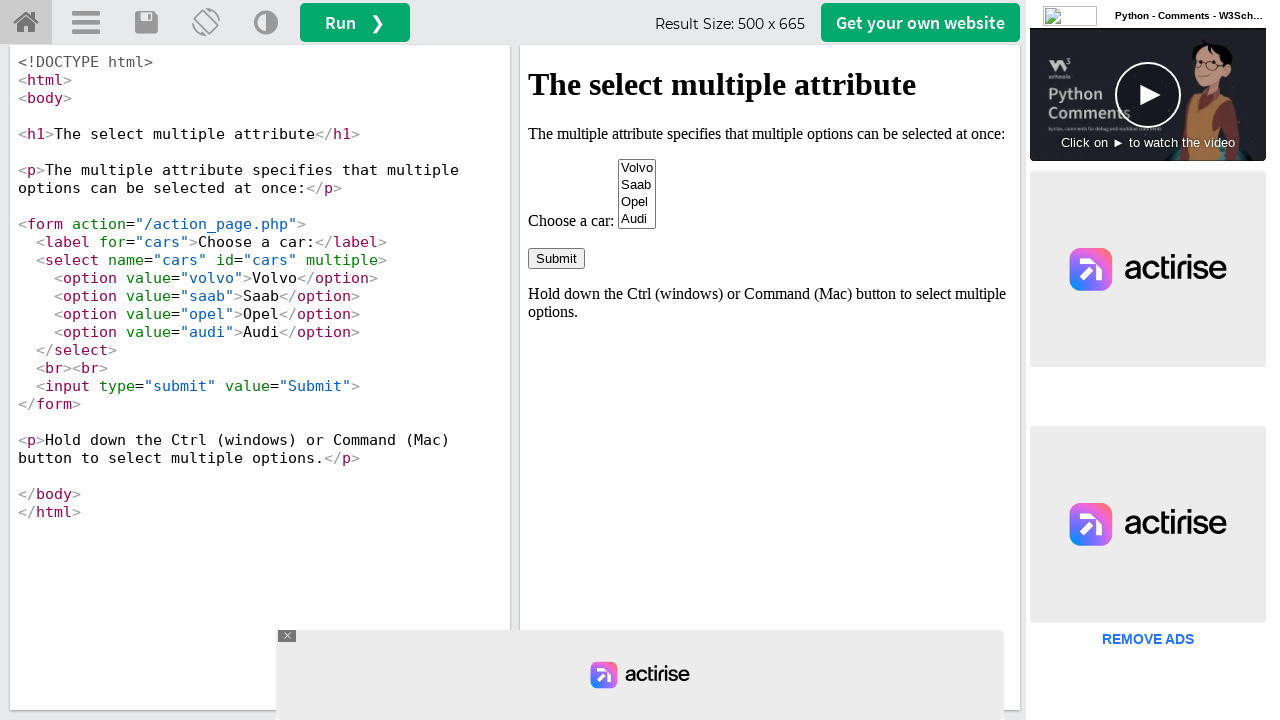